Tests that images load correctly on a demo page by waiting for the landscape image element to appear, then verifying the award image element is present.

Starting URL: https://bonigarcia.dev/selenium-webdriver-java/loading-images.html

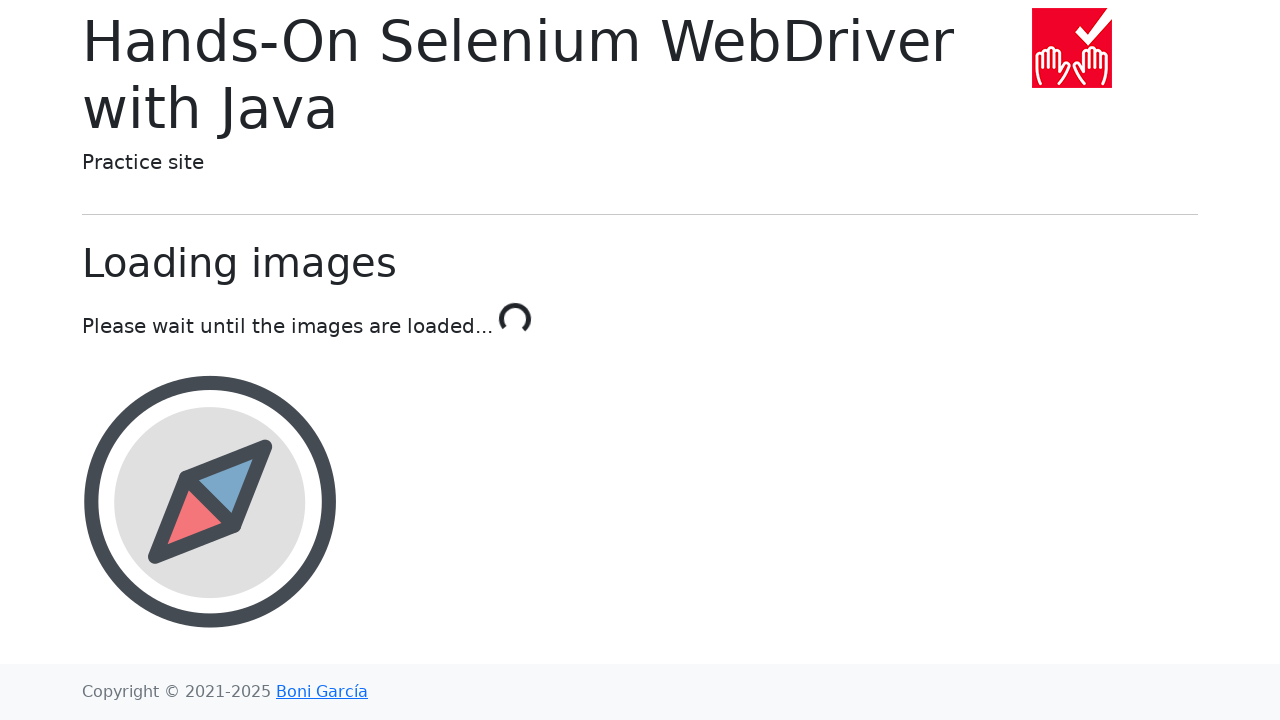

Navigated to loading-images demo page
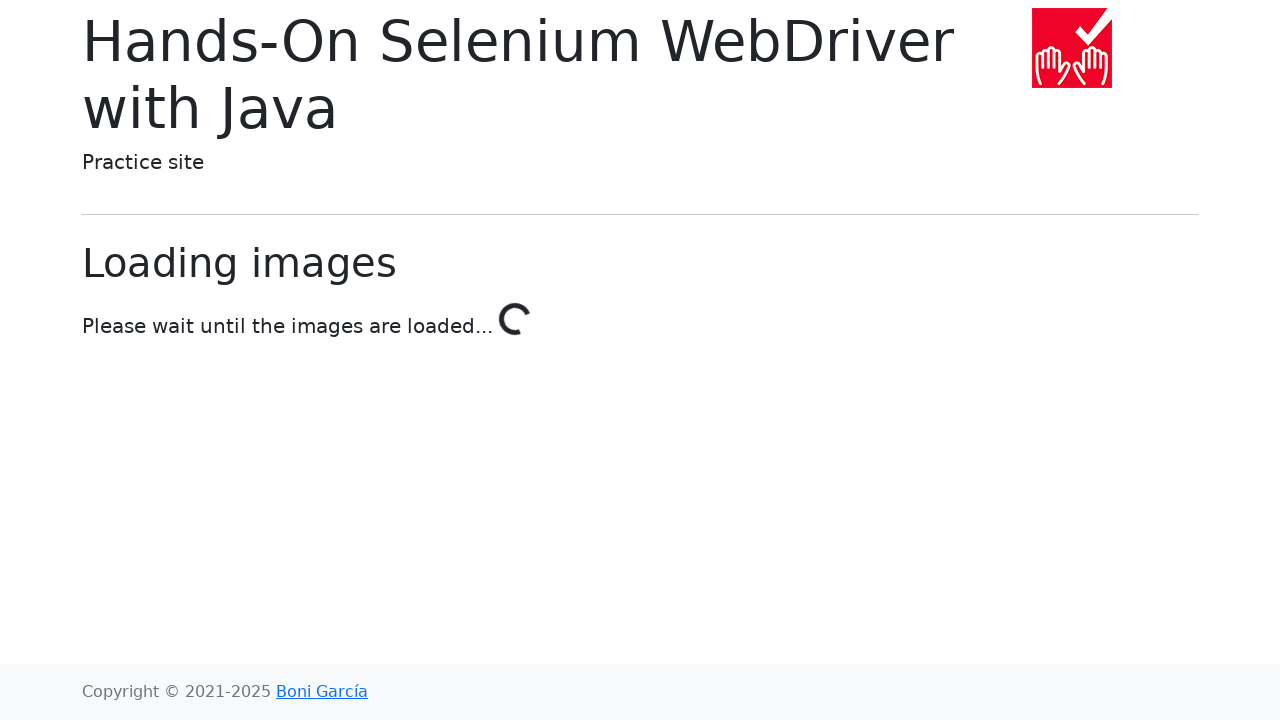

Landscape image element appeared after waiting
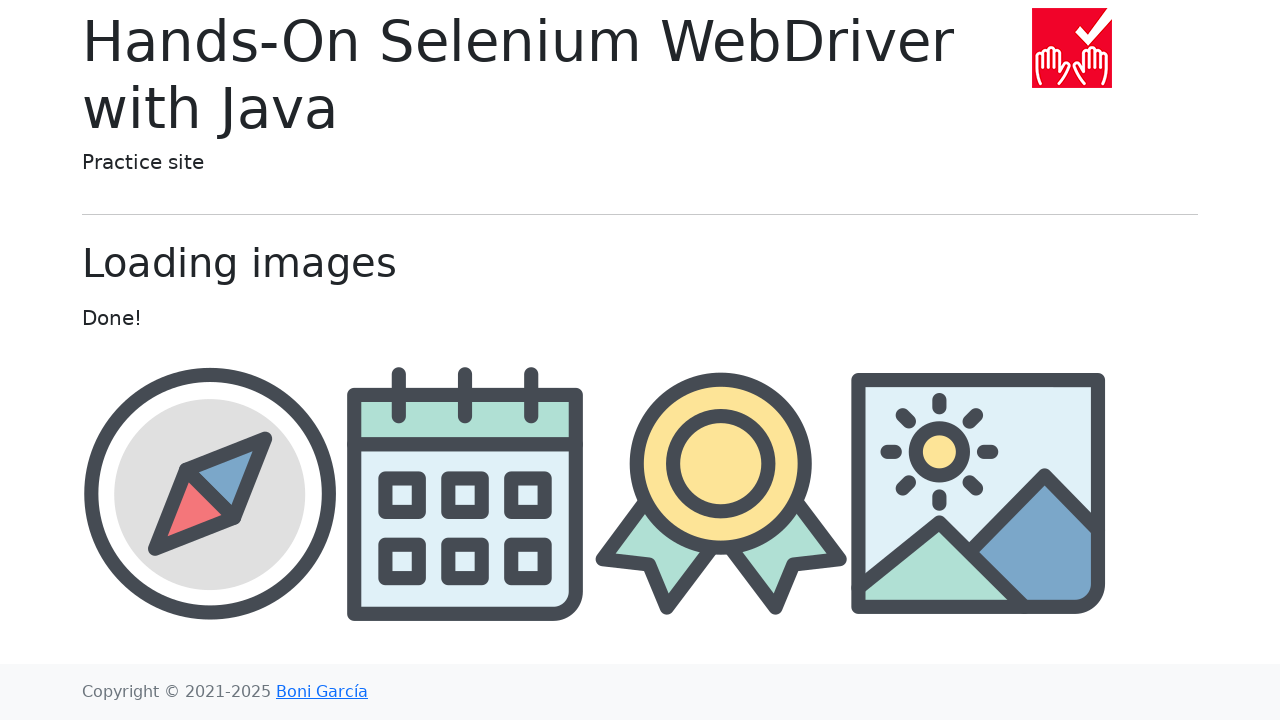

Award image element is present
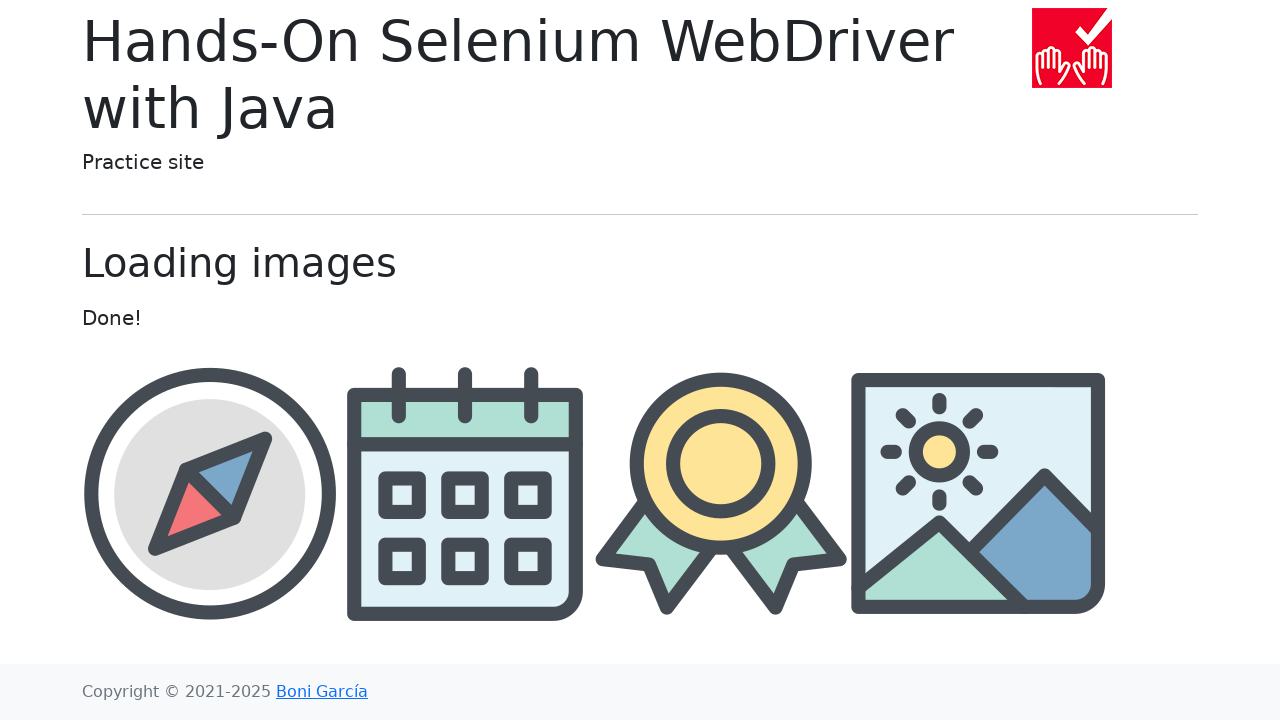

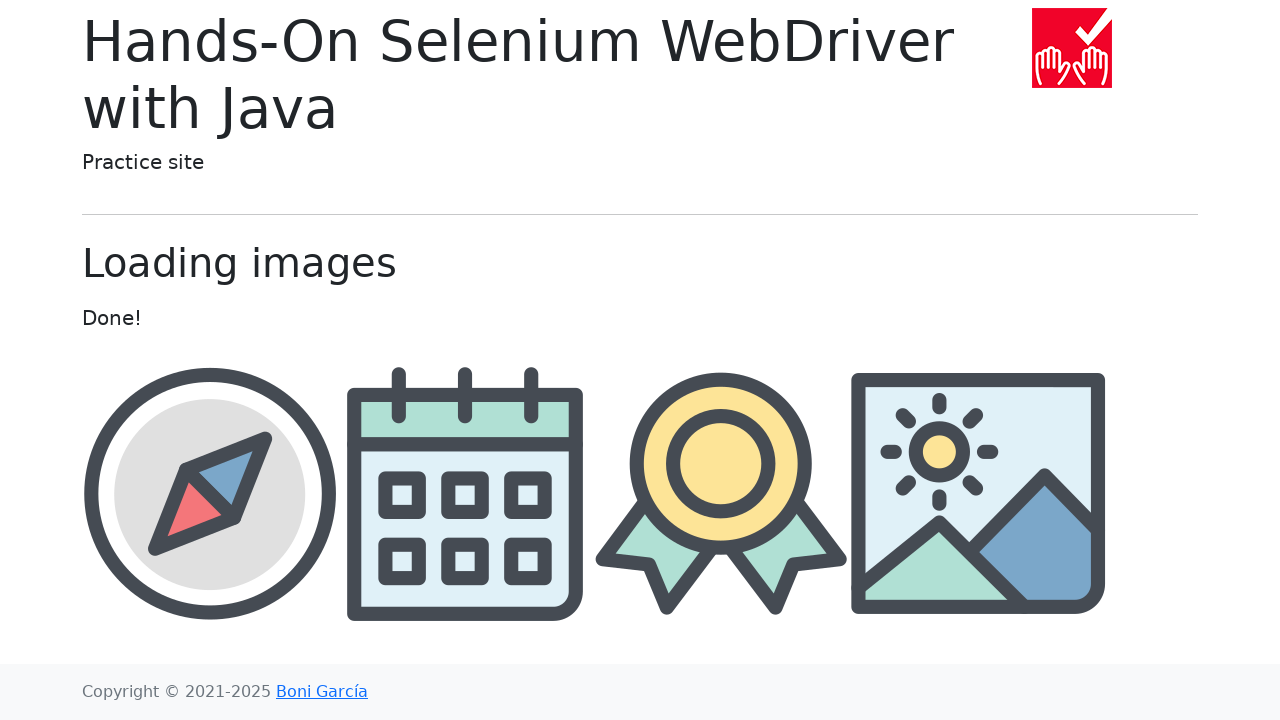